Tests various functionality on the-internet.herokuapp.com including A/B testing verification, dropdown selection, and frames navigation

Starting URL: https://the-internet.herokuapp.com/

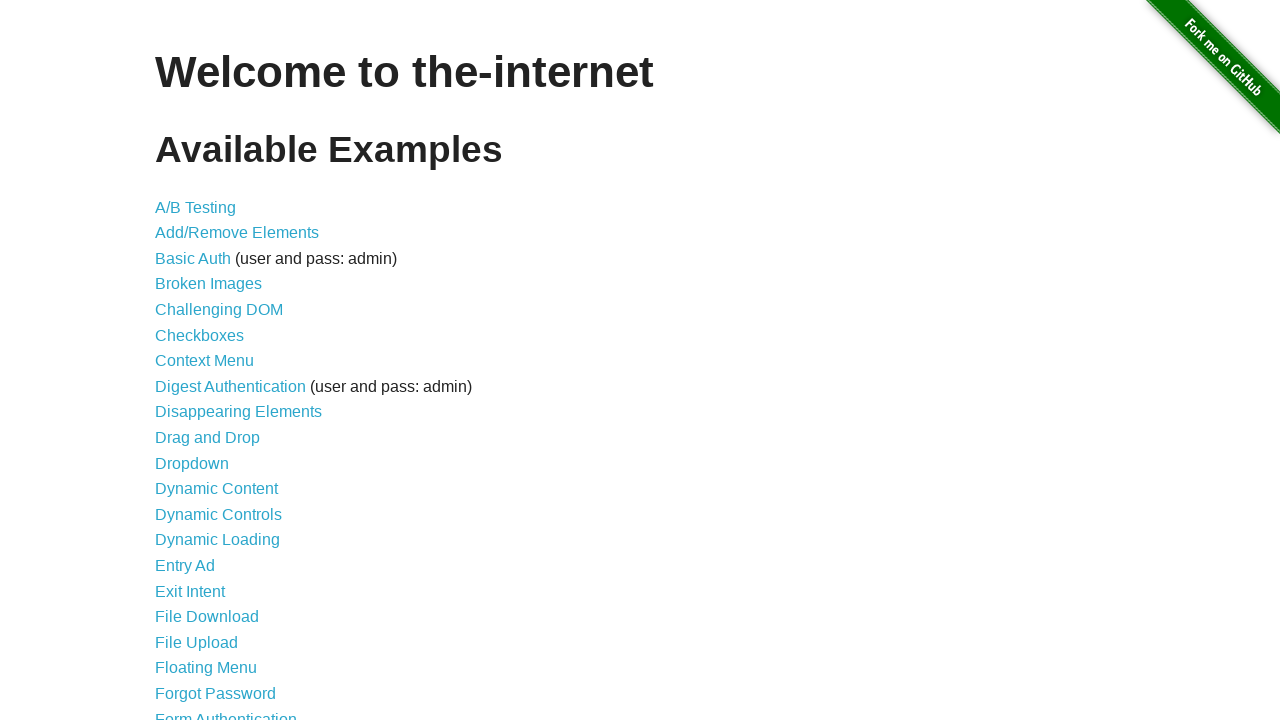

Clicked on A/B Testing link at (196, 207) on xpath=//a[text()='A/B Testing']
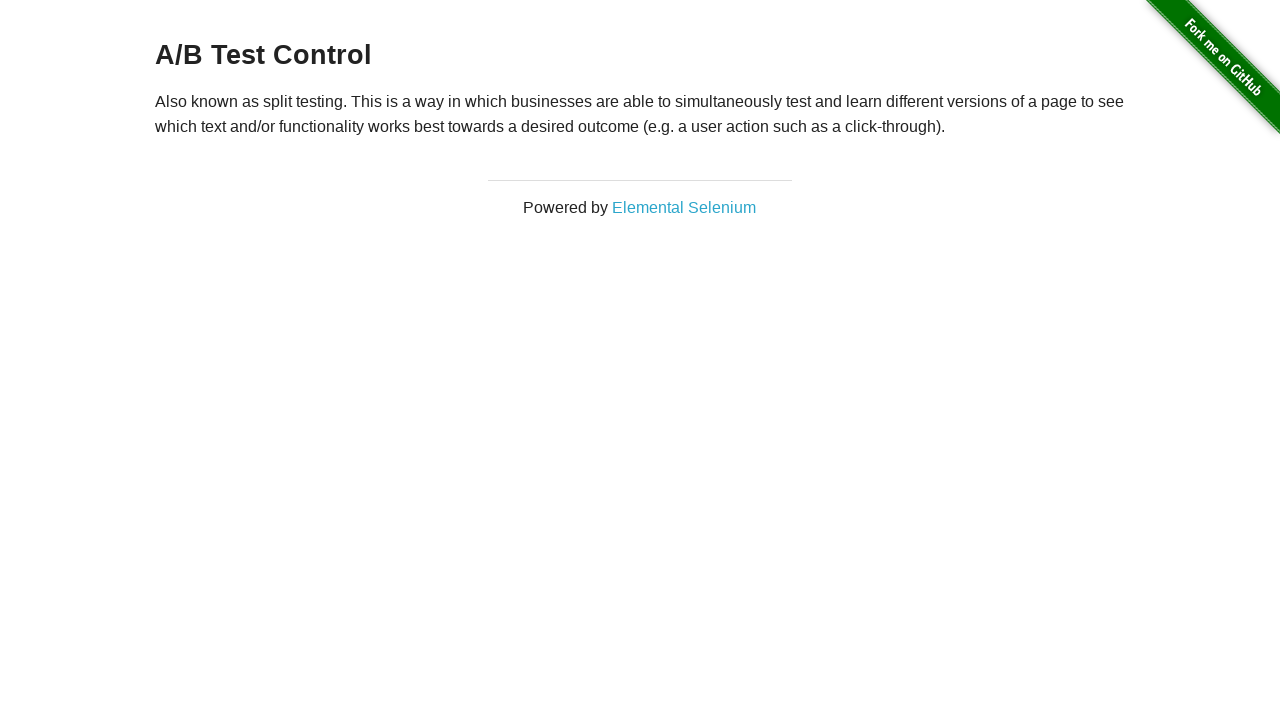

A/B test page loaded and heading element found
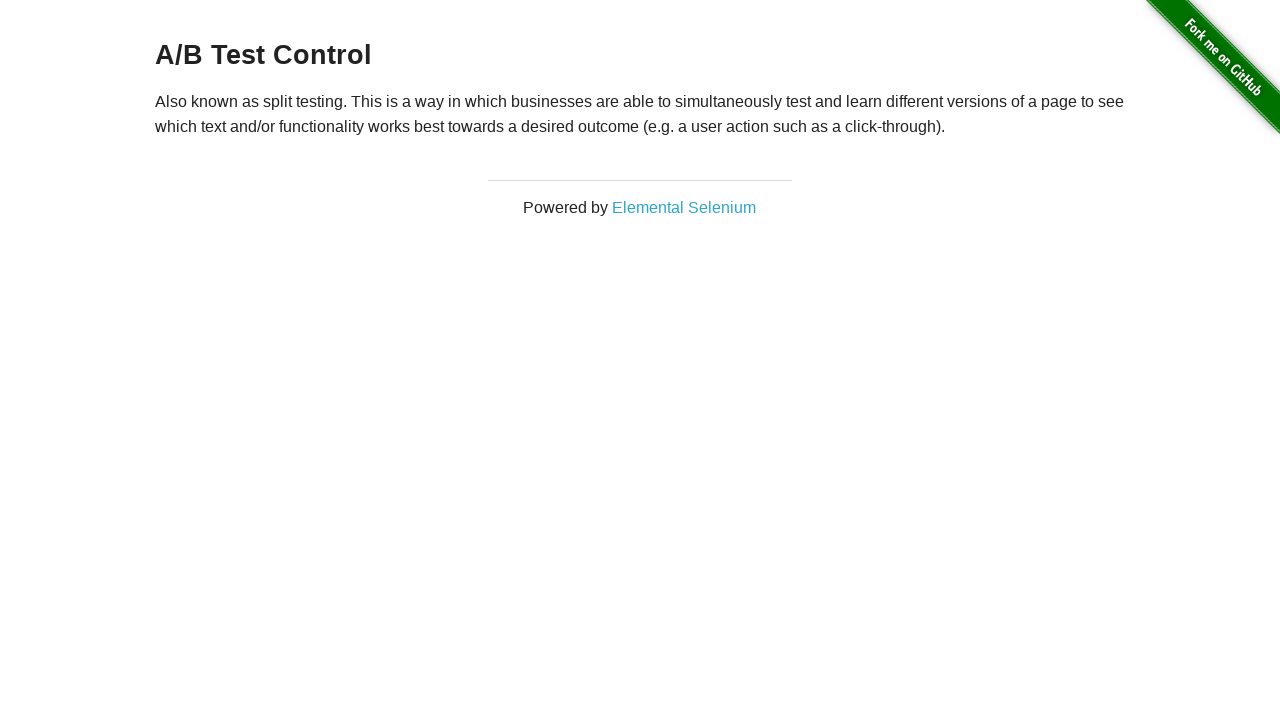

Navigated back to homepage from A/B test page
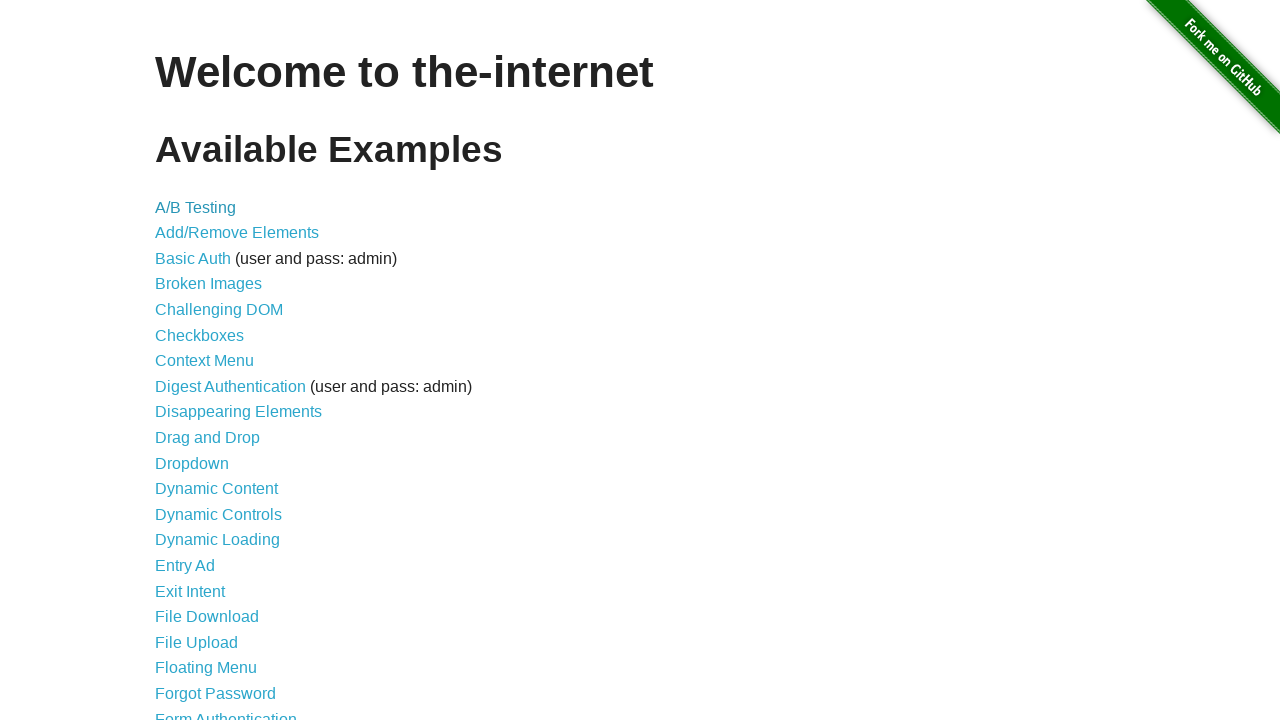

Clicked on Dropdown link at (192, 463) on xpath=//a[text()='Dropdown']
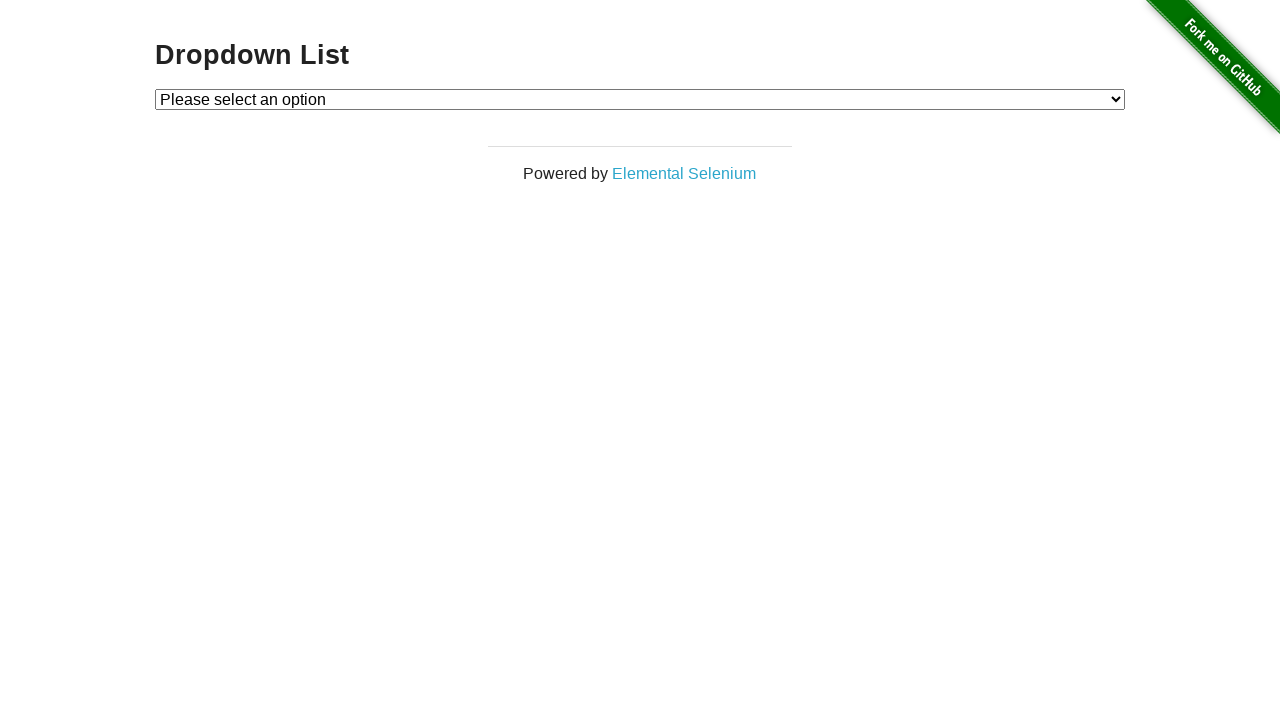

Selected Option 1 from dropdown menu on #dropdown
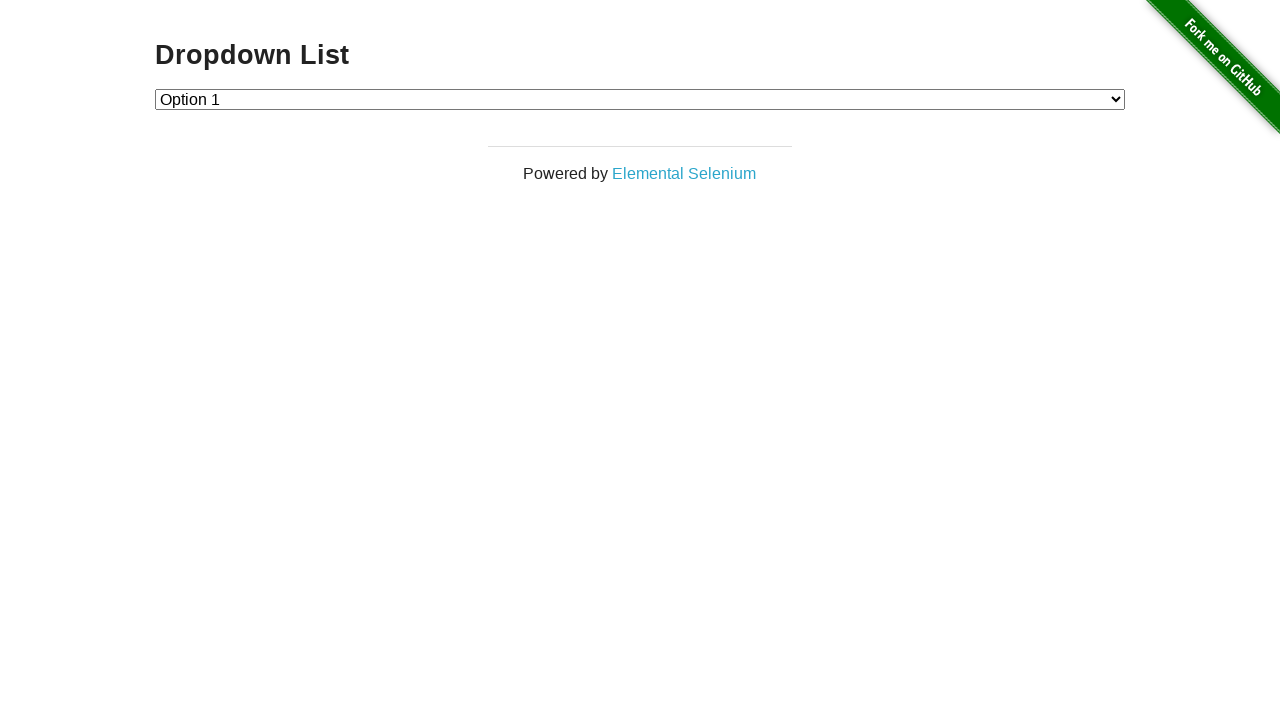

Navigated back to homepage from Dropdown page
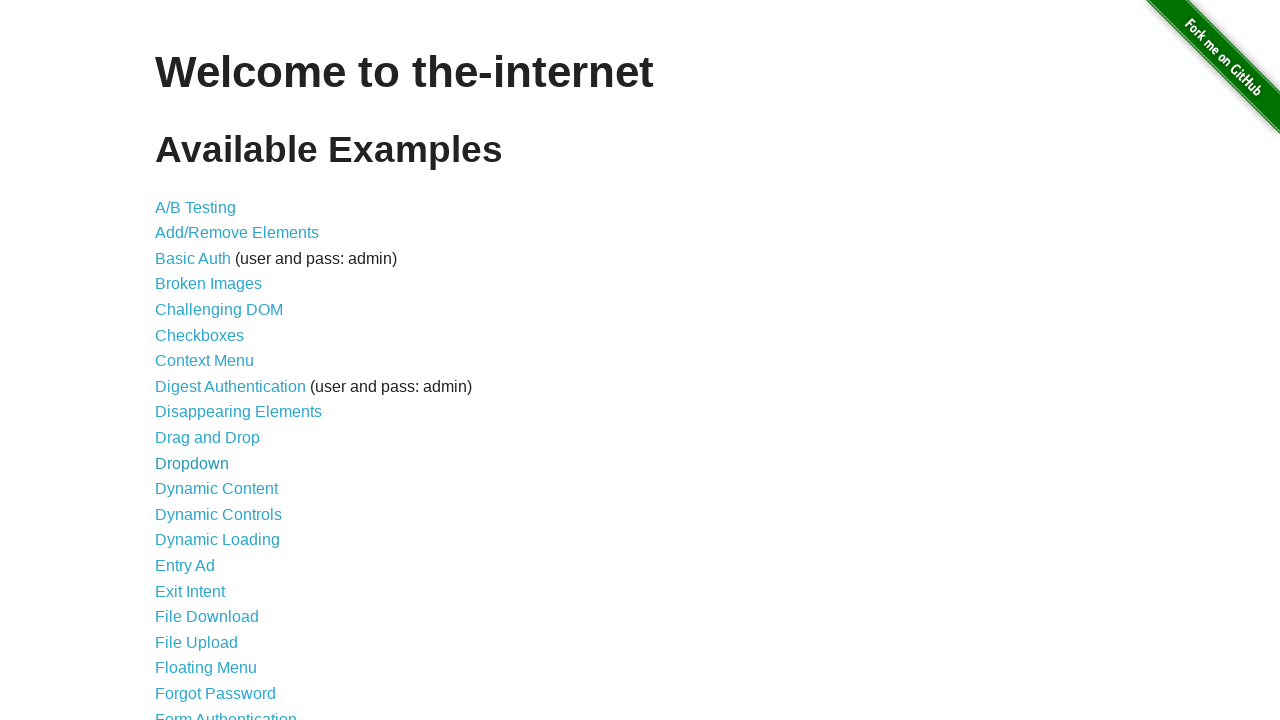

Clicked on Frames link at (182, 361) on xpath=//a[text()='Frames']
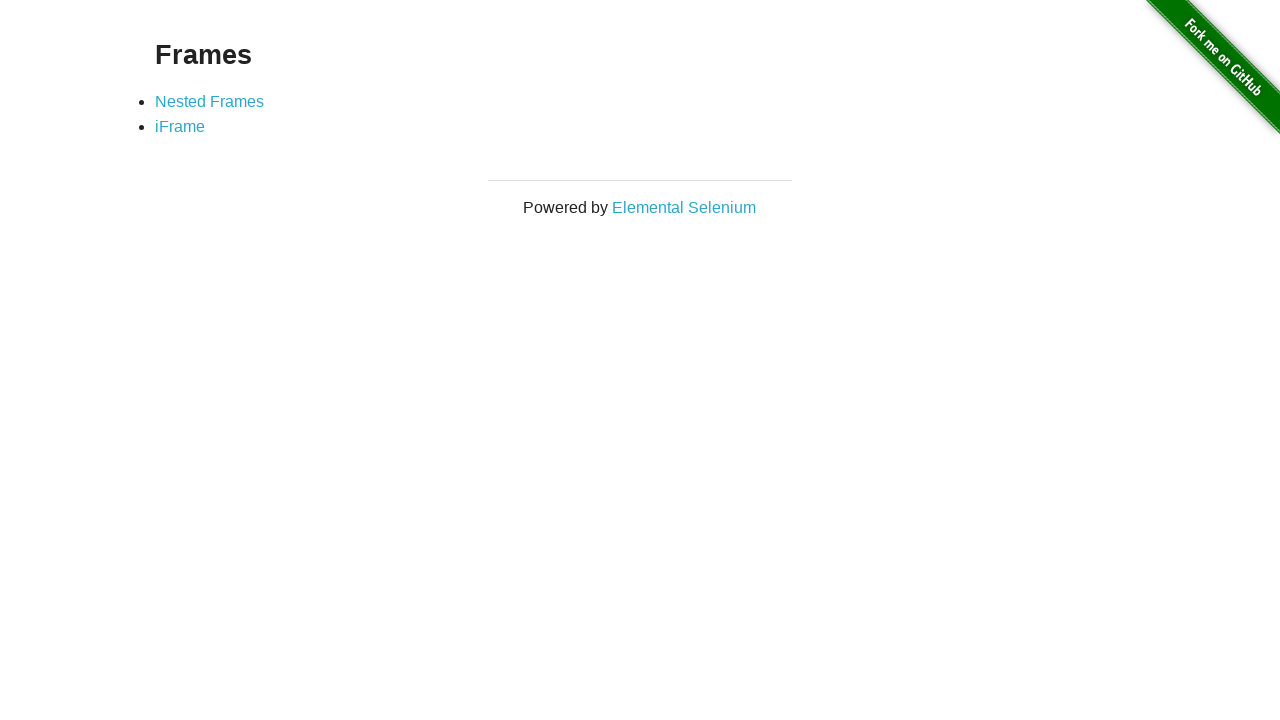

Nested Frames link is visible on frames page
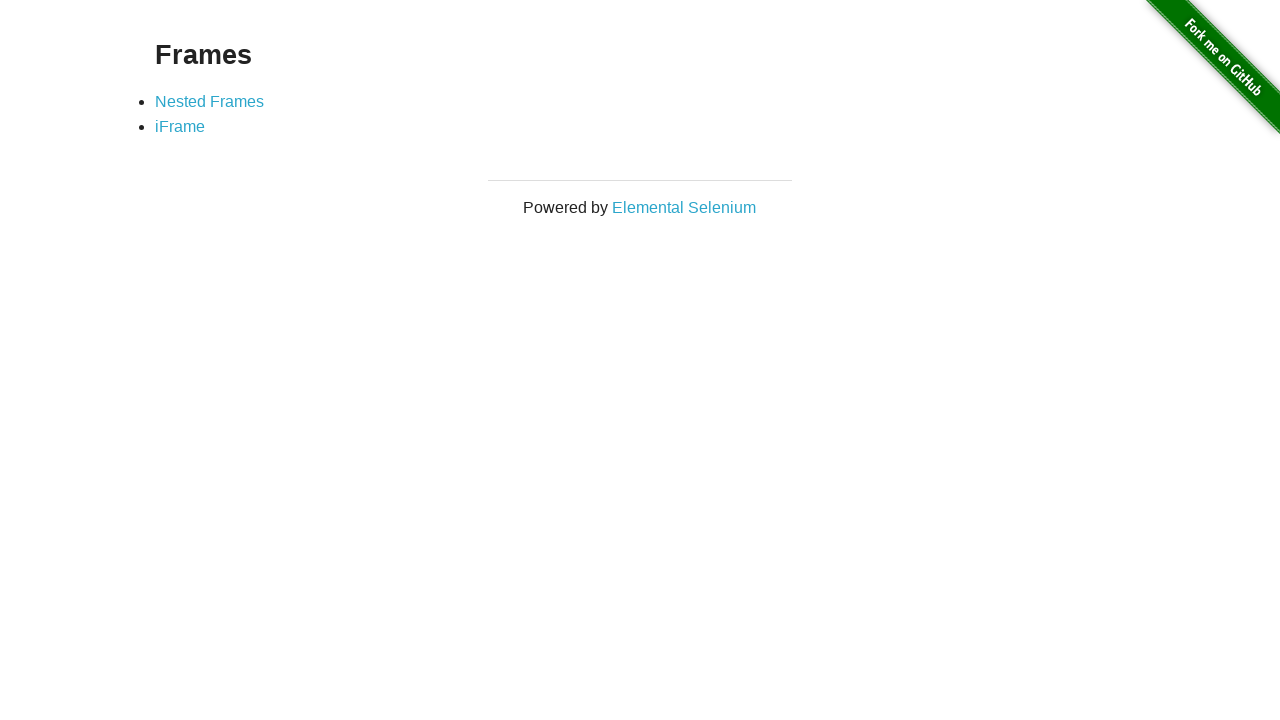

iFrame link is visible on frames page
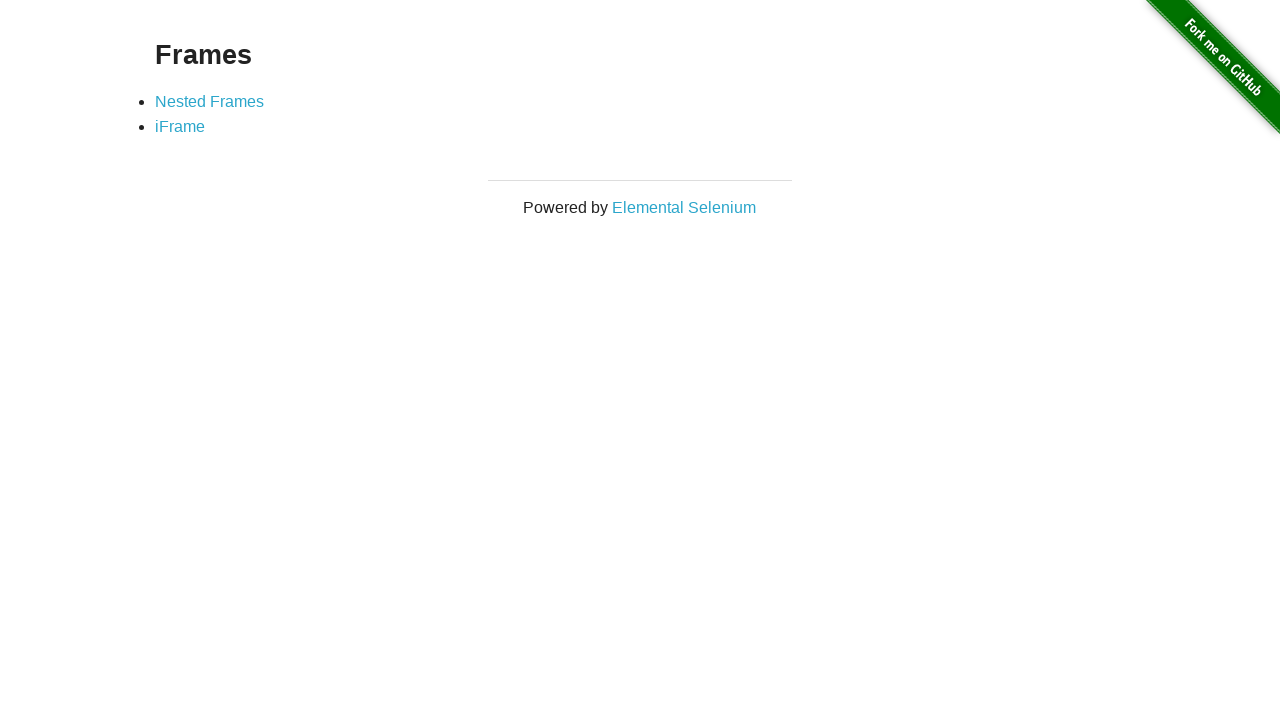

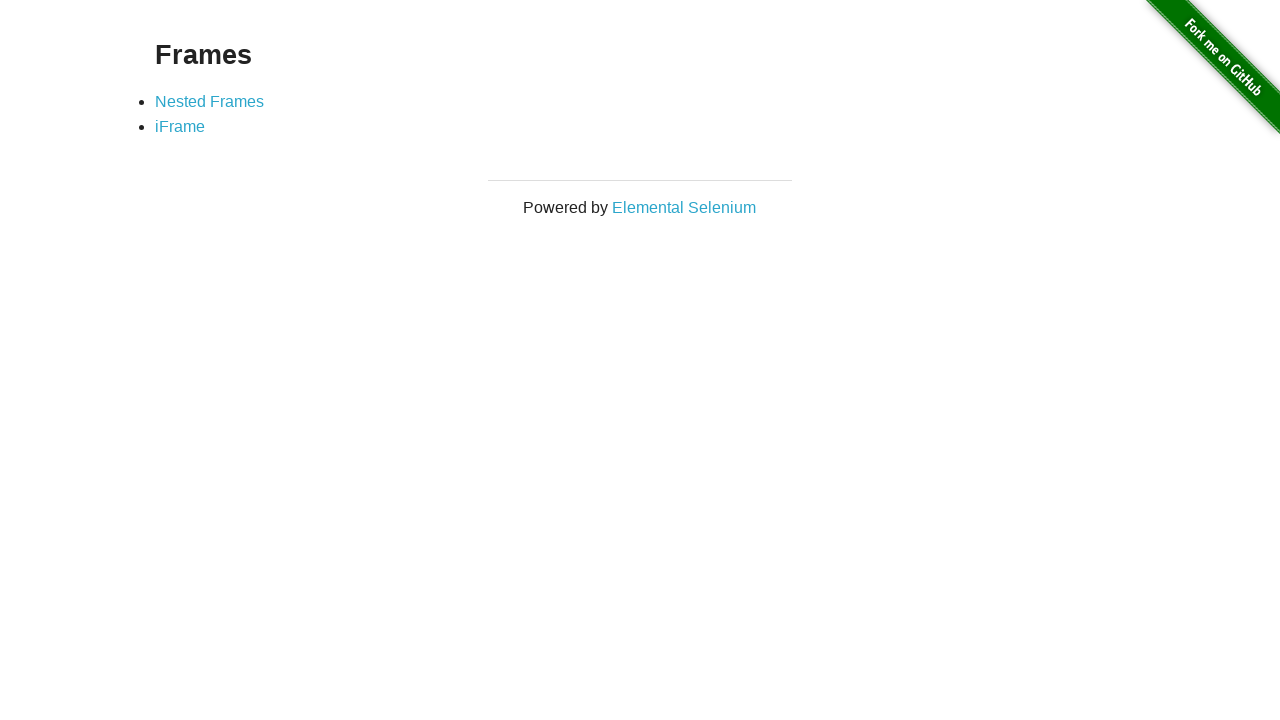